Tests that the YouTube front page loads successfully by verifying the logo icon becomes visible

Starting URL: https://www.youtube.com/

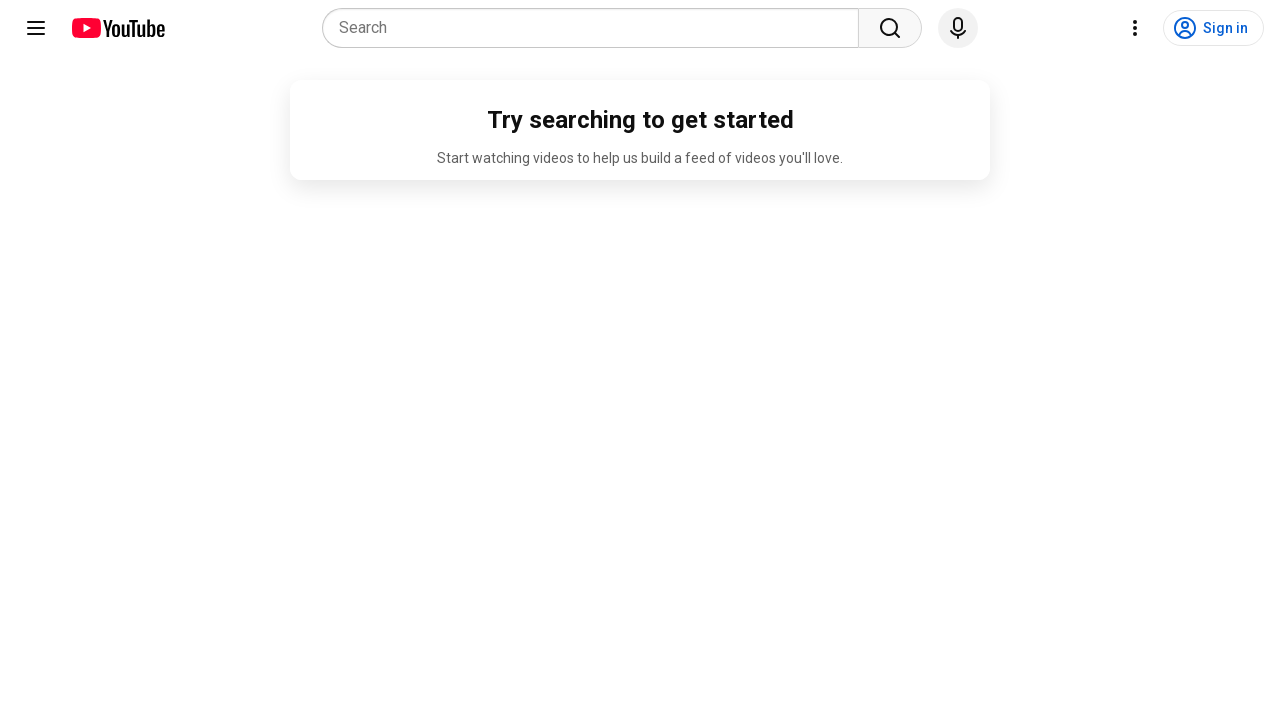

Navigated to YouTube front page
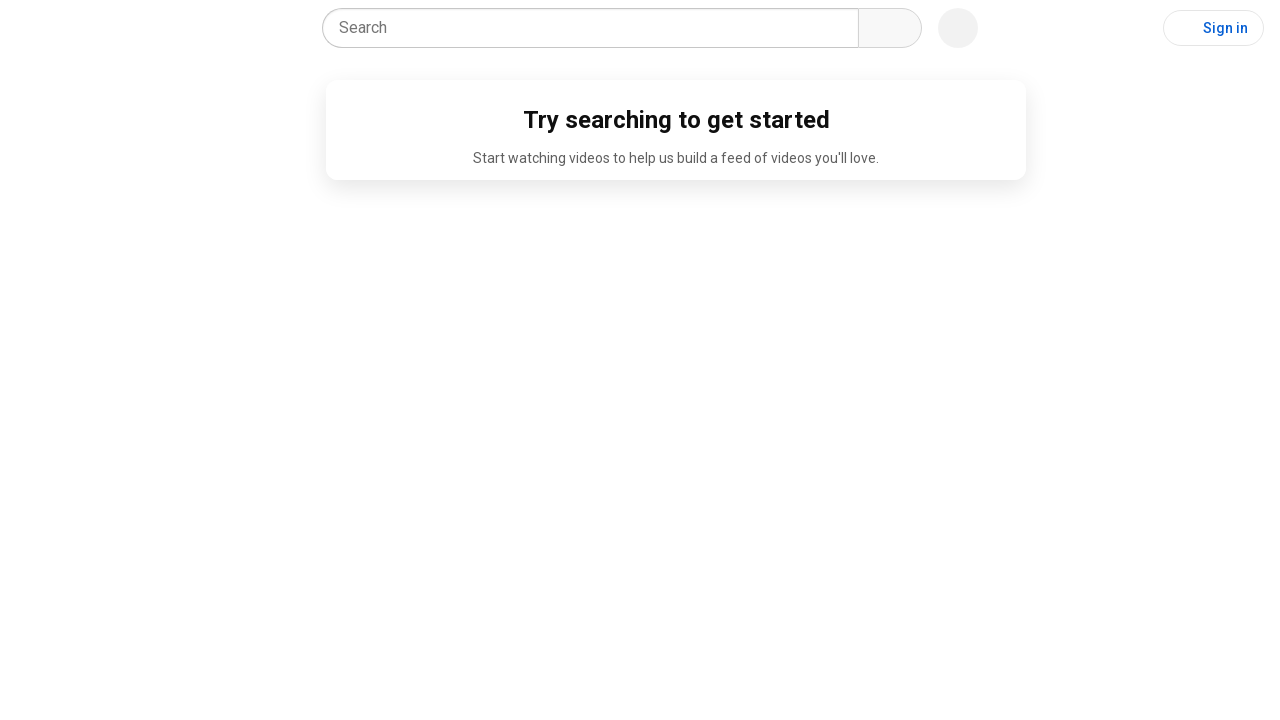

YouTube logo icon became visible
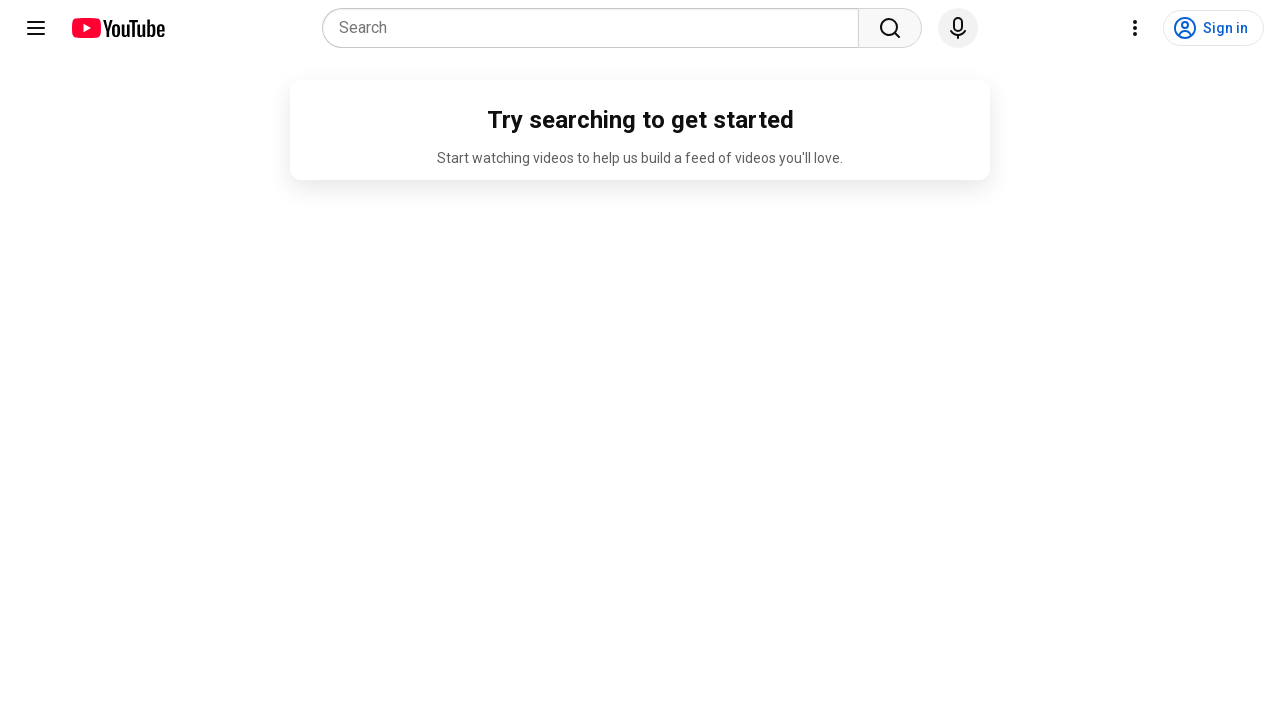

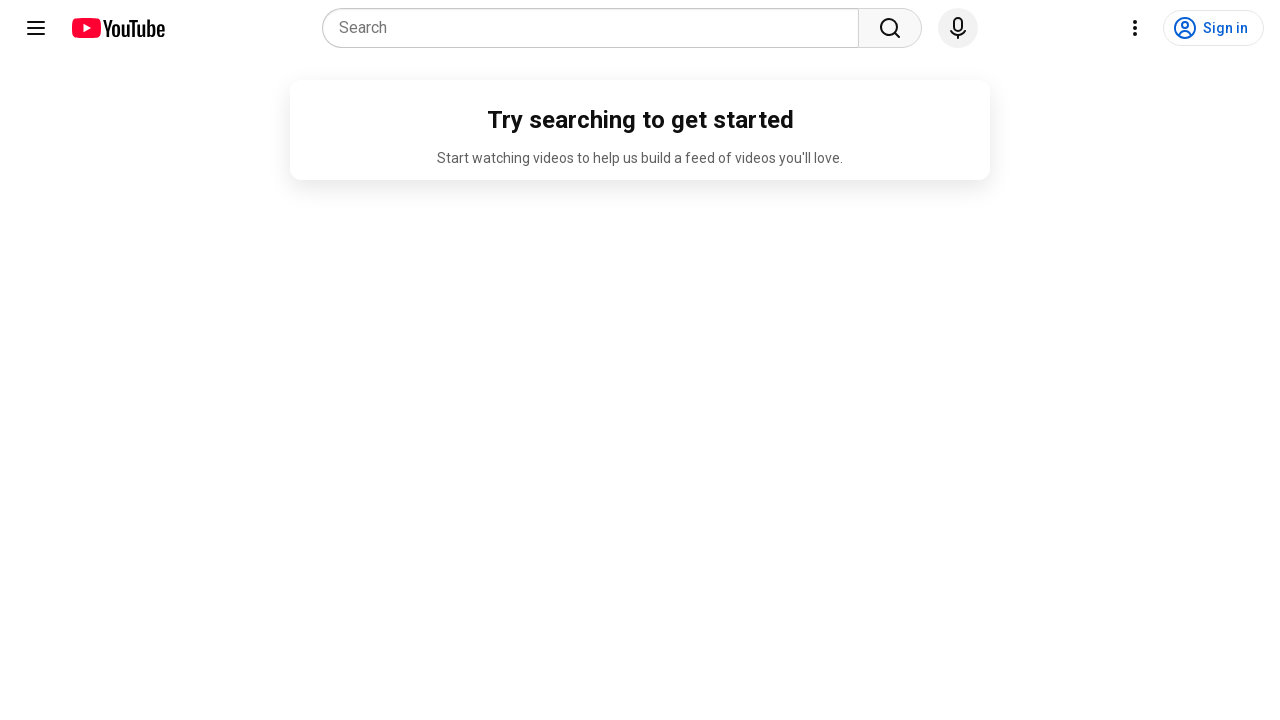